Tests file upload functionality by uploading a file and verifying the file path is displayed on the page.

Starting URL: https://demoqa.com/upload-download

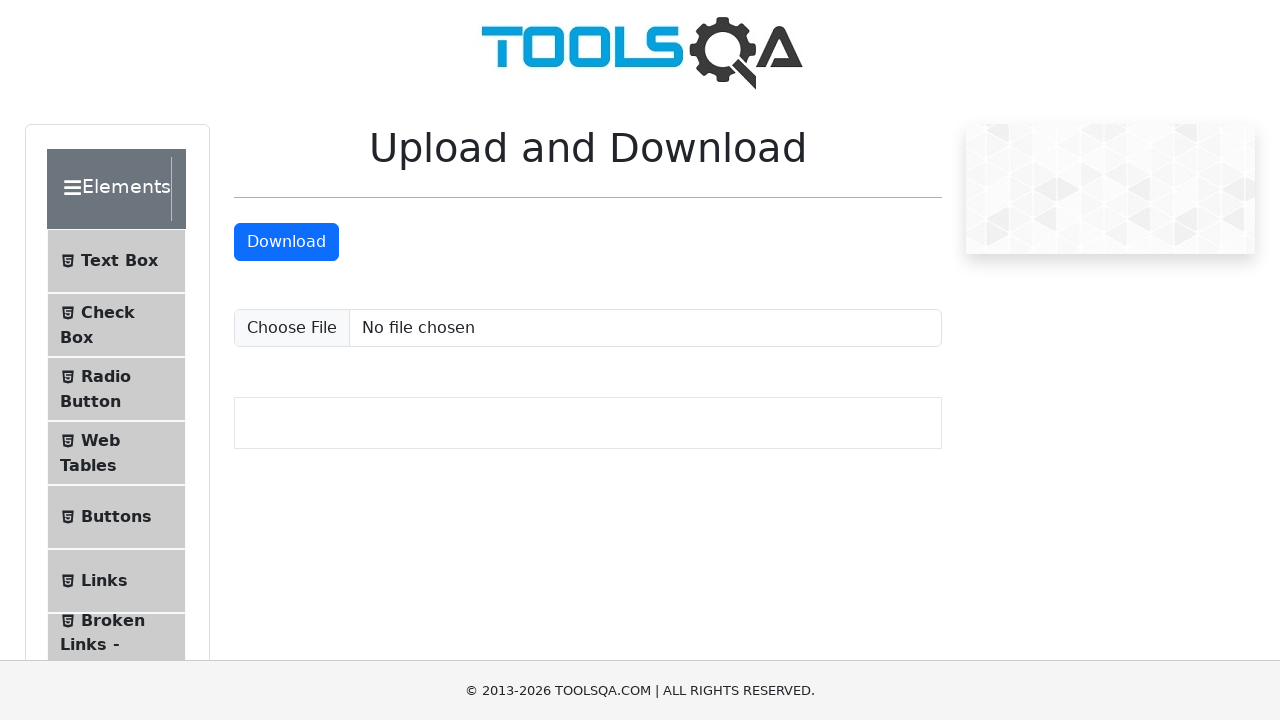

Set input file to upload test_upload_file.txt
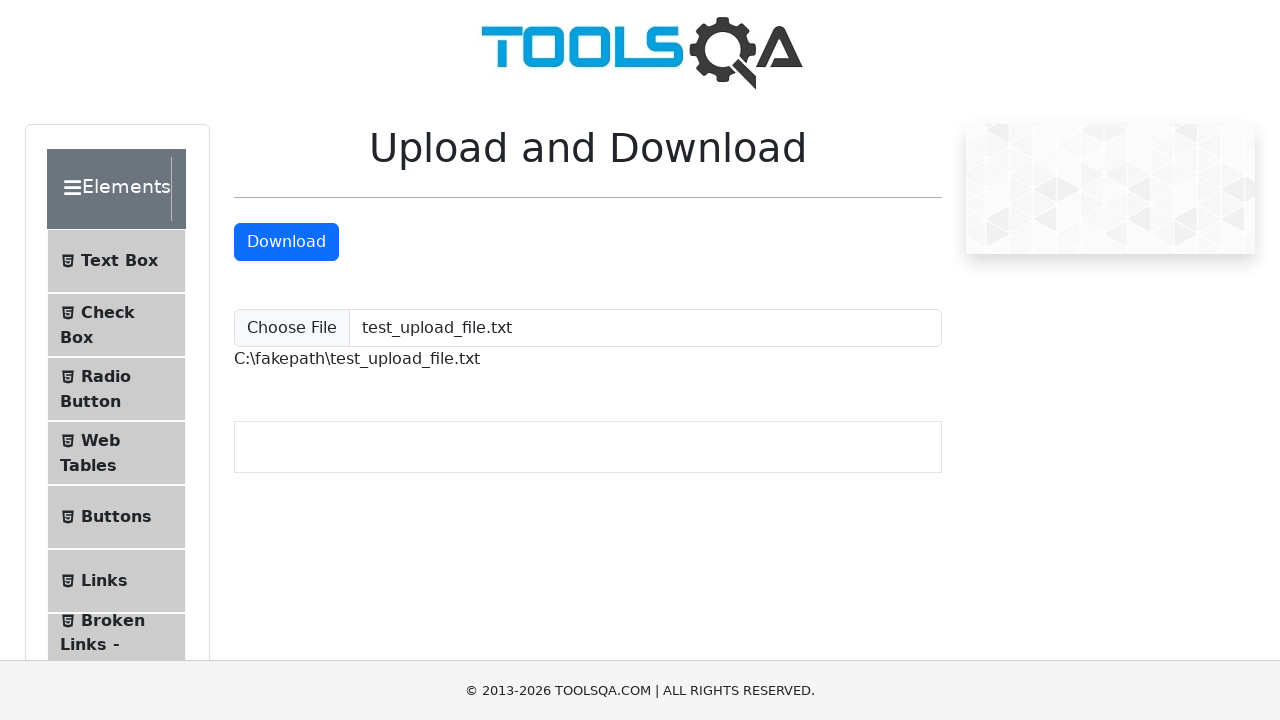

Waited for uploaded file path to be displayed on page
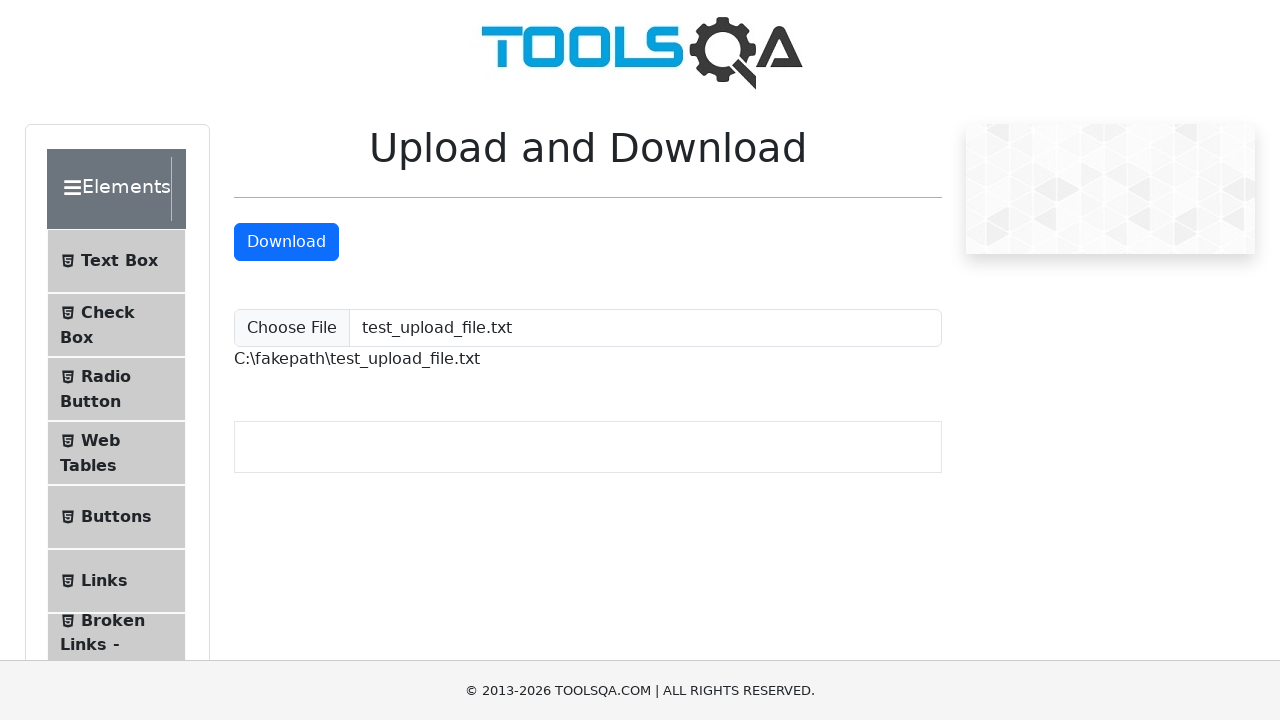

Cleaned up temporary test file
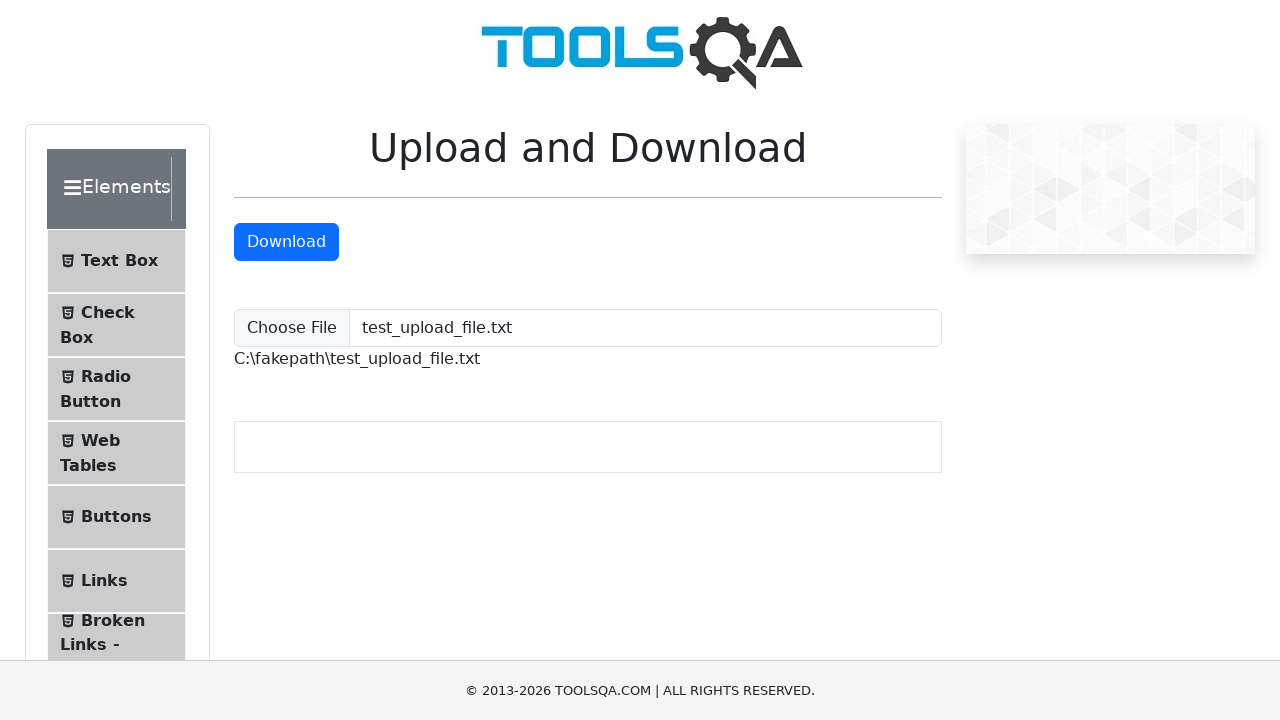

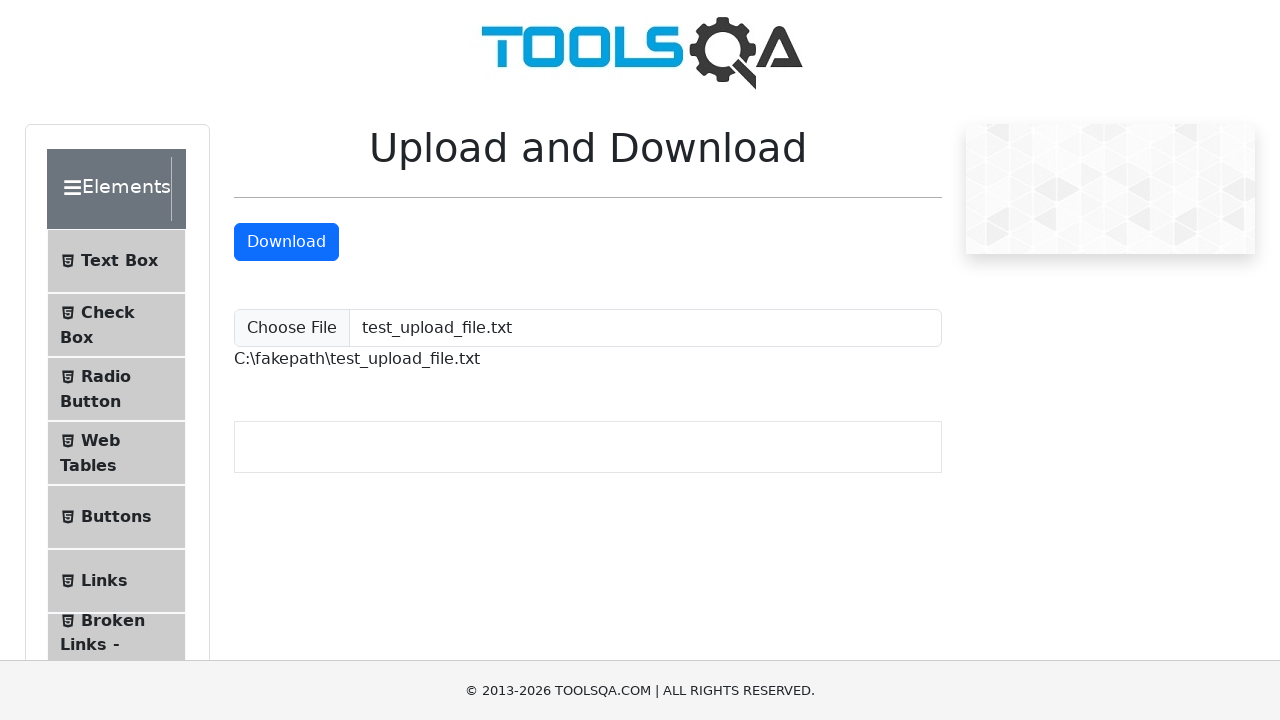